Selects a date using the date picker by clearing the field and entering a new date

Starting URL: https://demoqa.com/date-picker

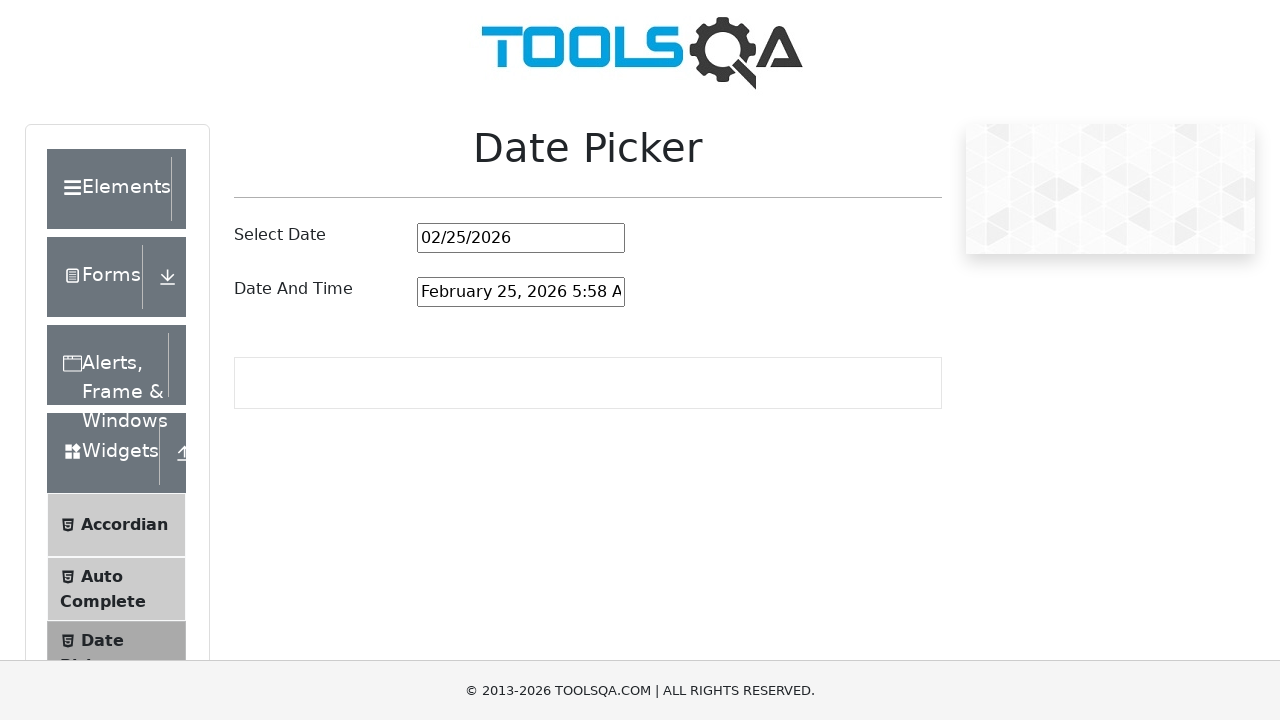

Clicked on date picker input field at (521, 238) on #datePickerMonthYearInput
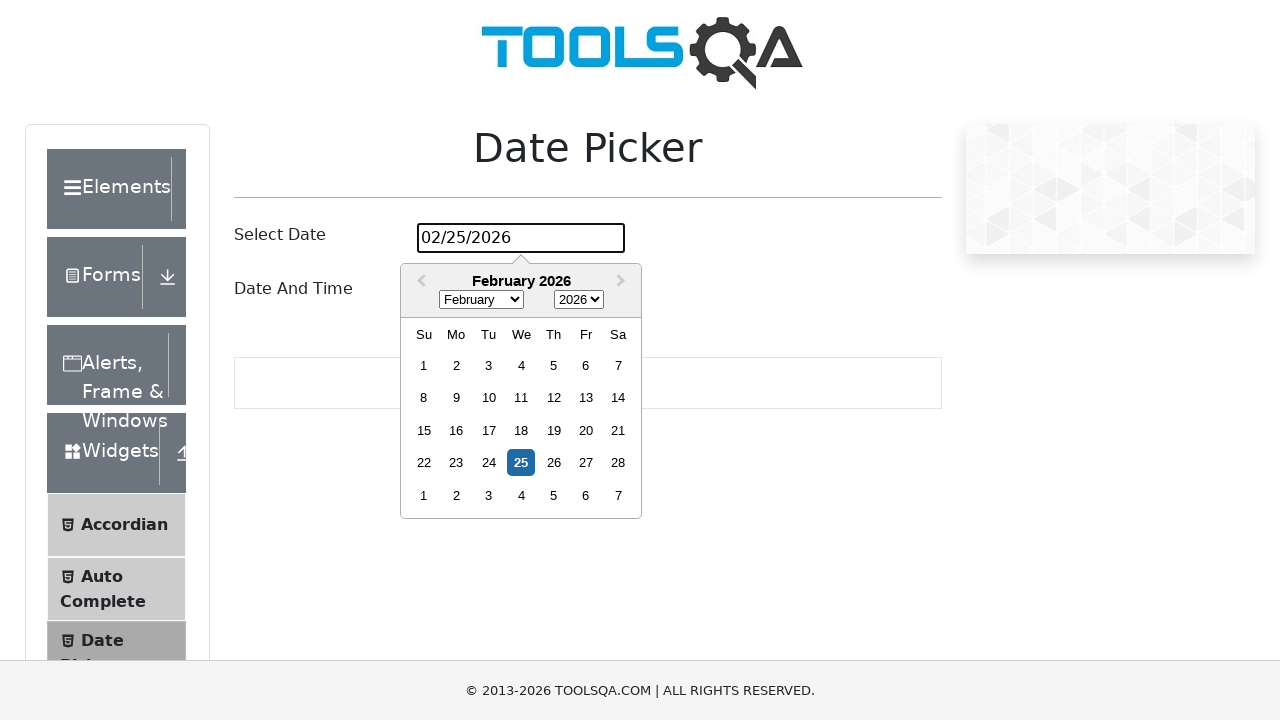

Selected all text in date field
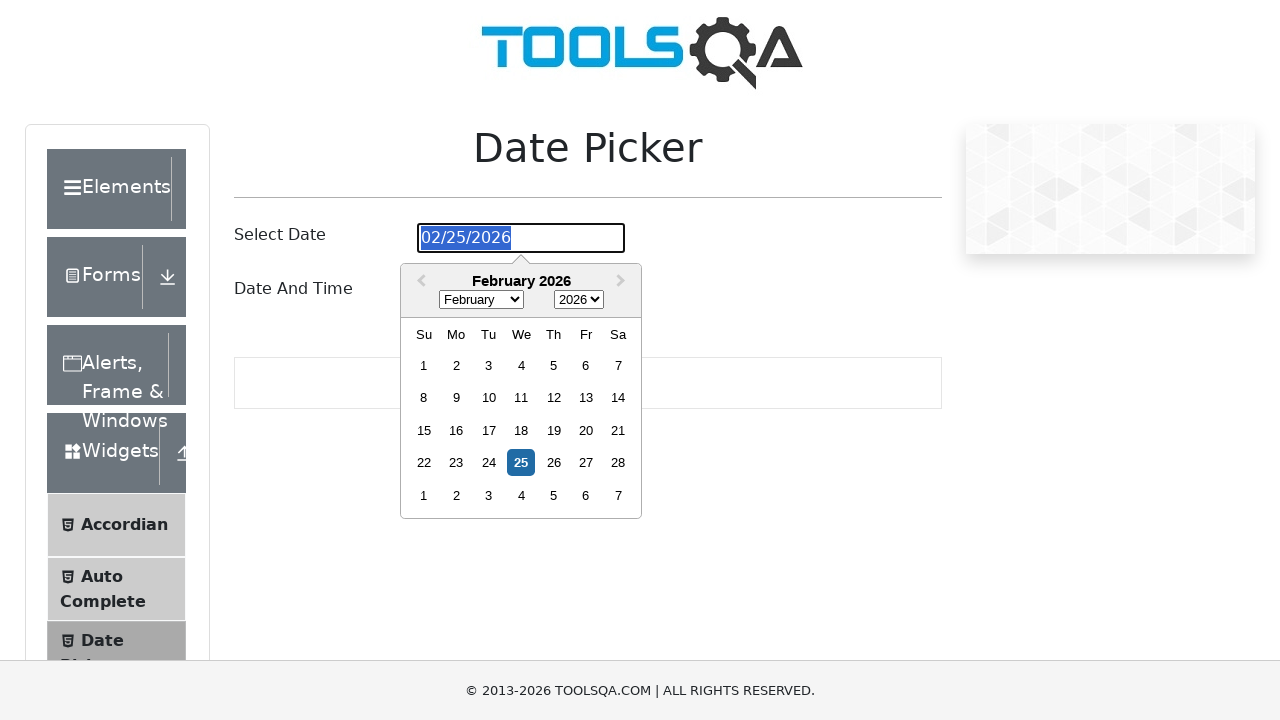

Cleared the date field
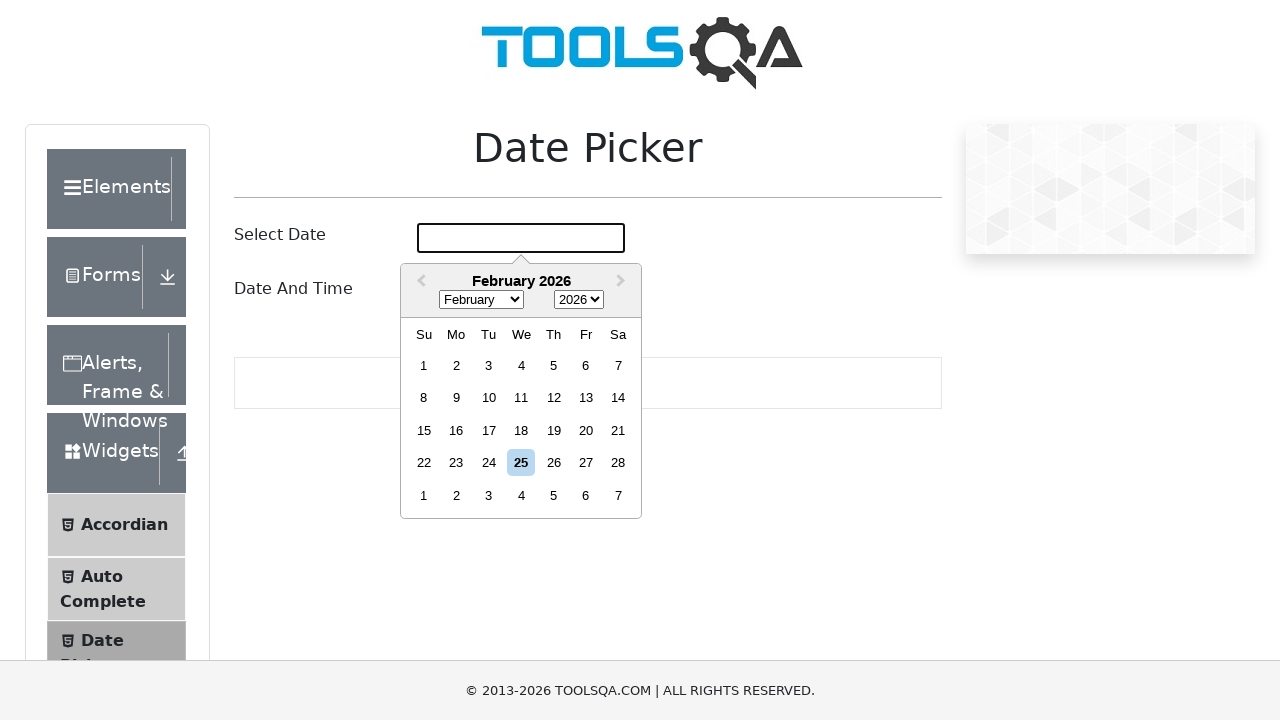

Entered new date '10/16/2023' into the date picker field on #datePickerMonthYearInput
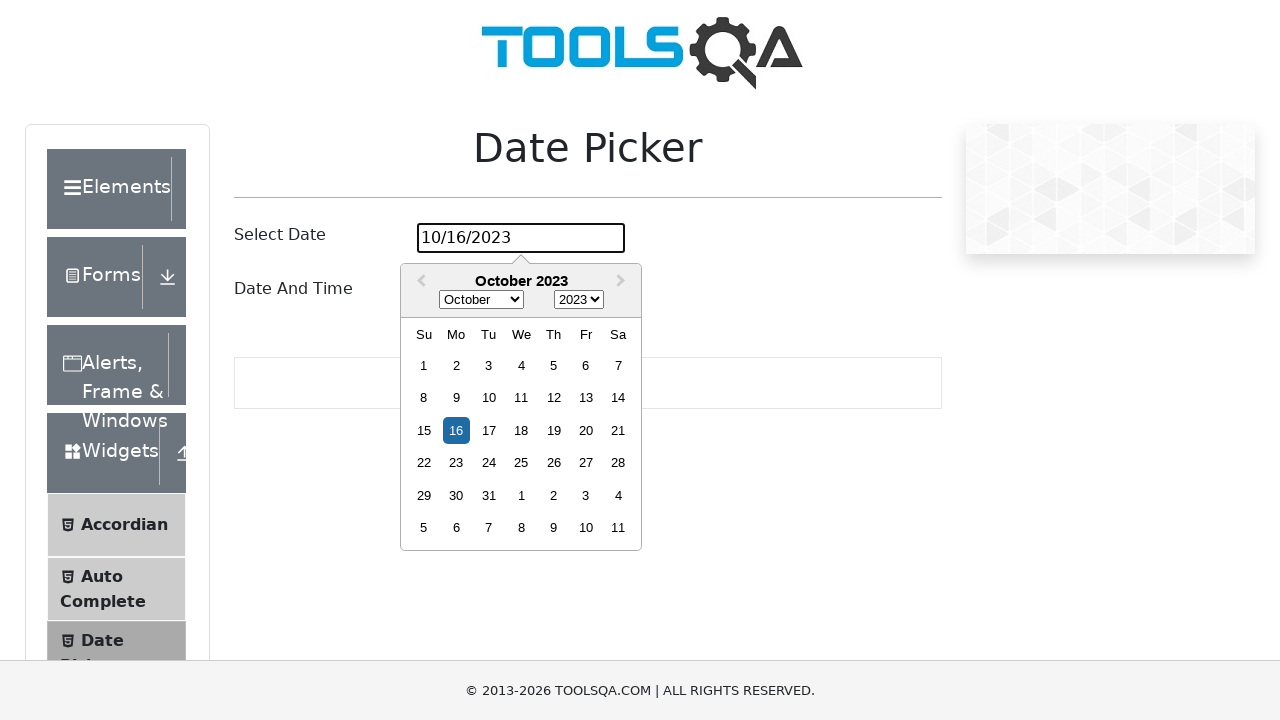

Pressed Enter to confirm the date selection
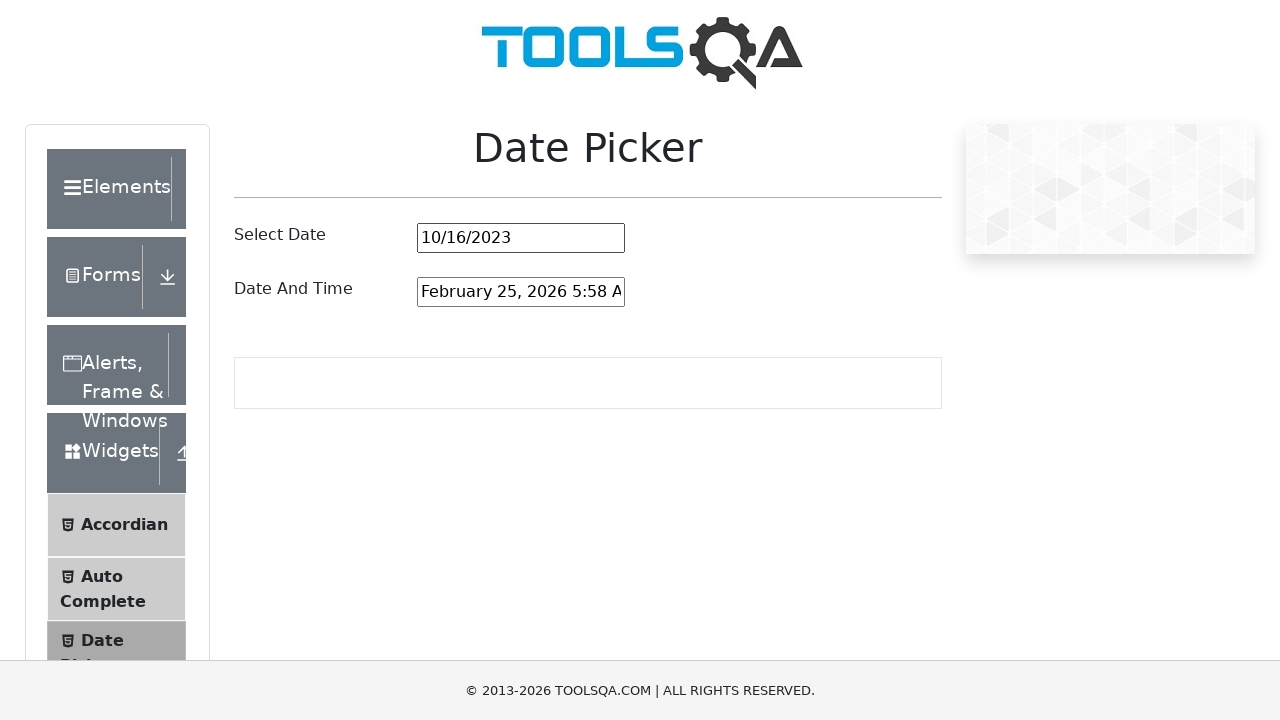

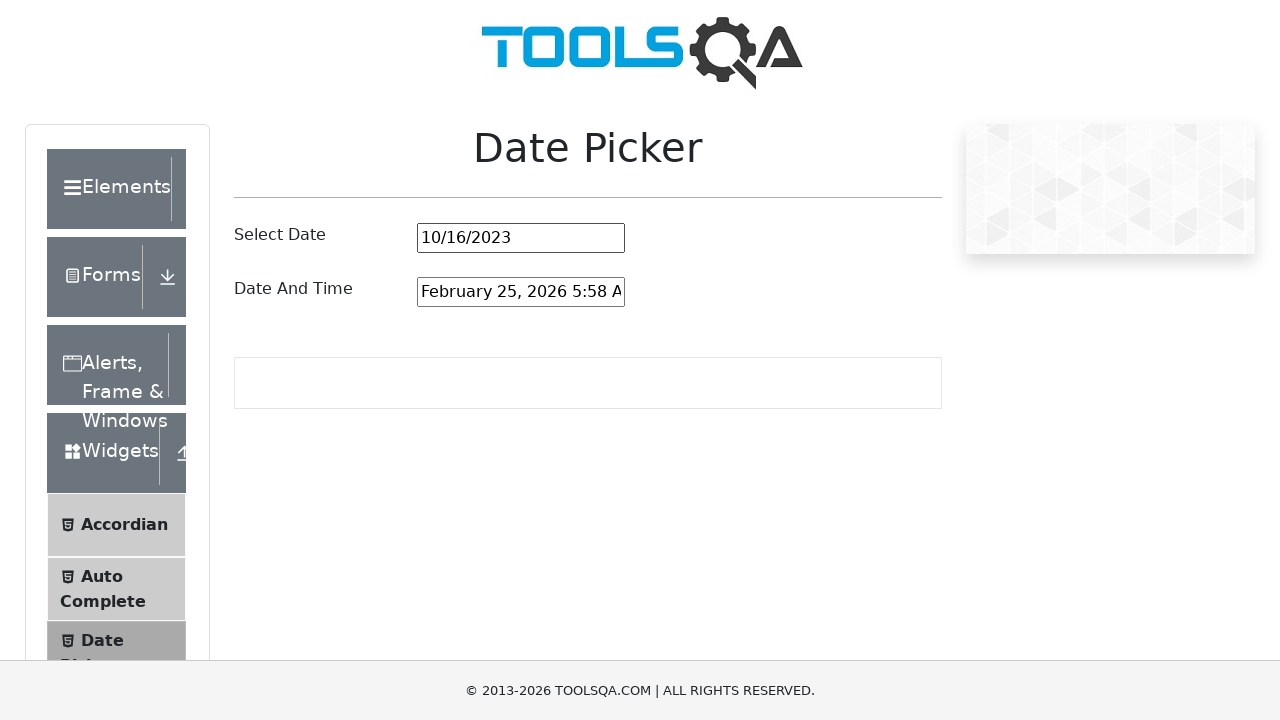